Tests keyboard input events by typing a character and then performing select all and copy keyboard shortcuts using Ctrl+A and Ctrl+C

Starting URL: https://v1.training-support.net/selenium/input-events

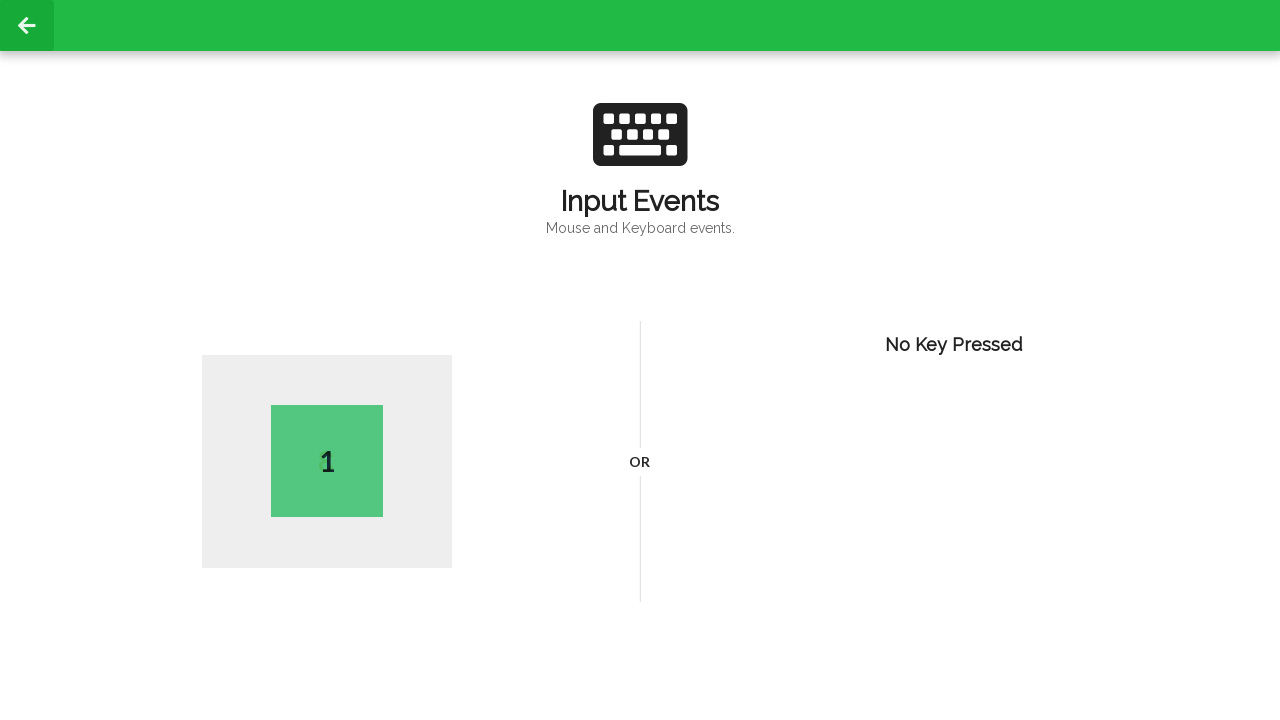

Typed the letter 'V' using keyboard
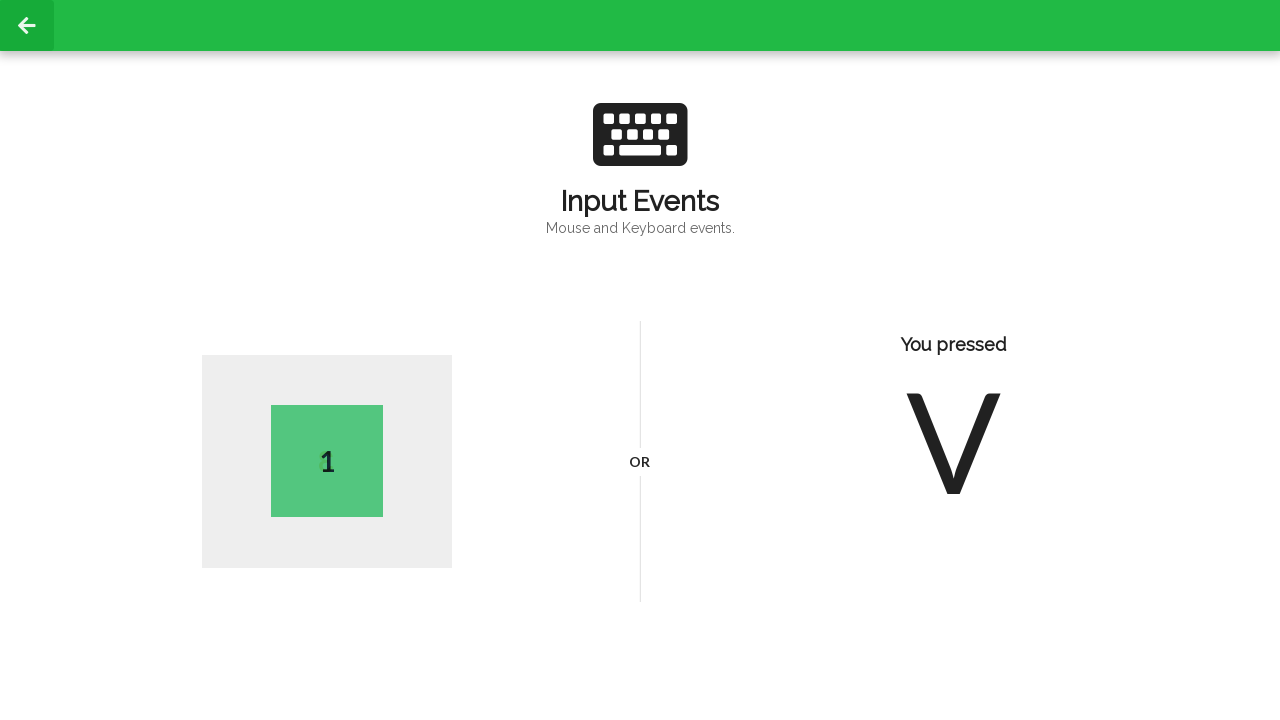

Waited 500ms
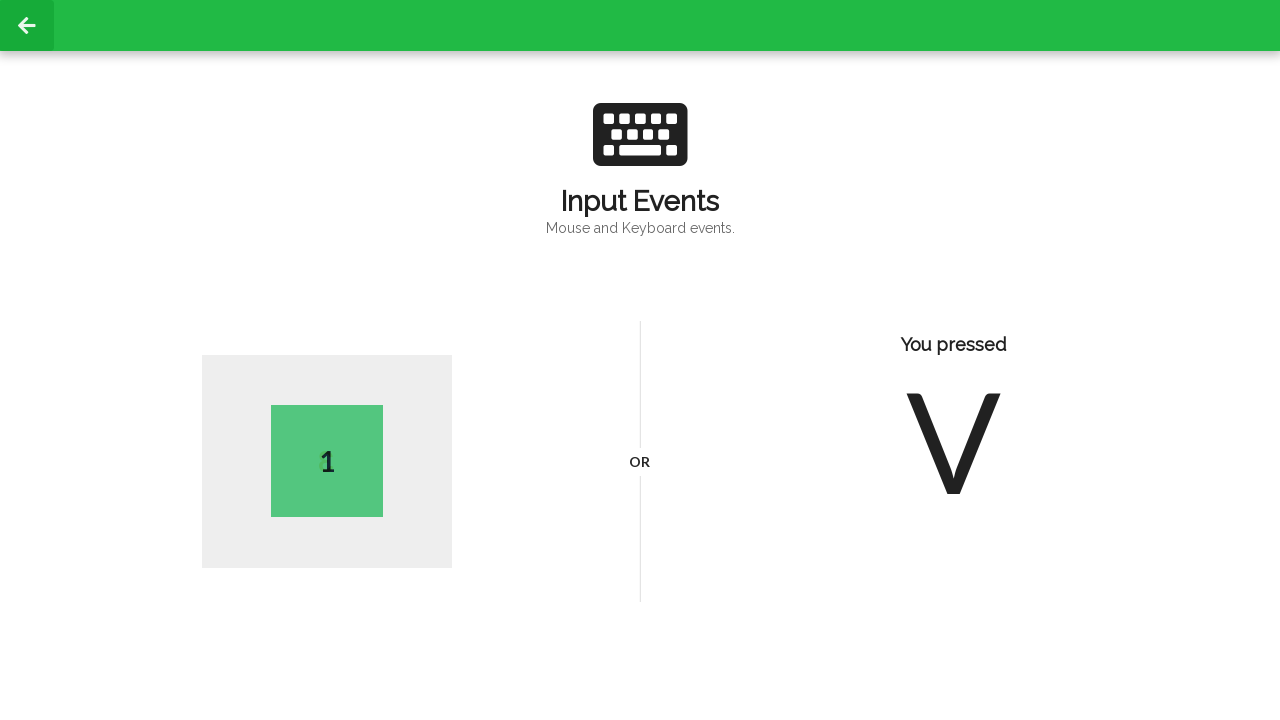

Performed Ctrl+A to select all text
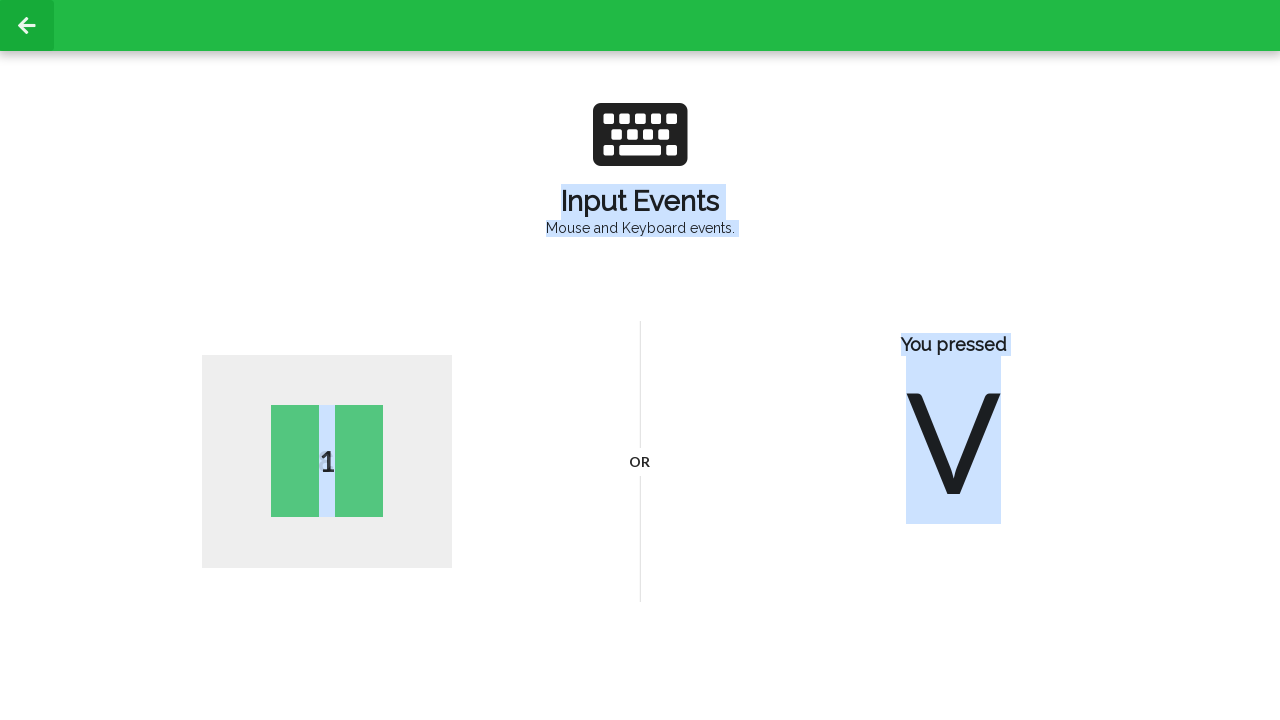

Performed Ctrl+C to copy selected text
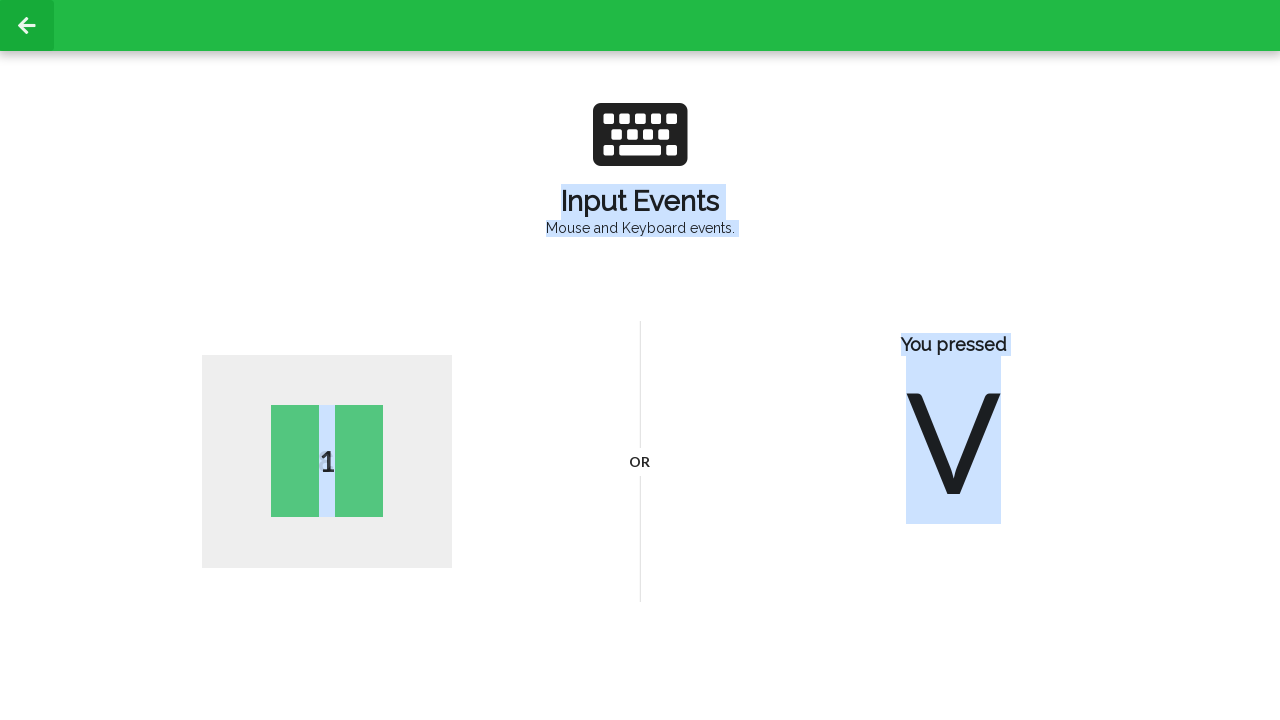

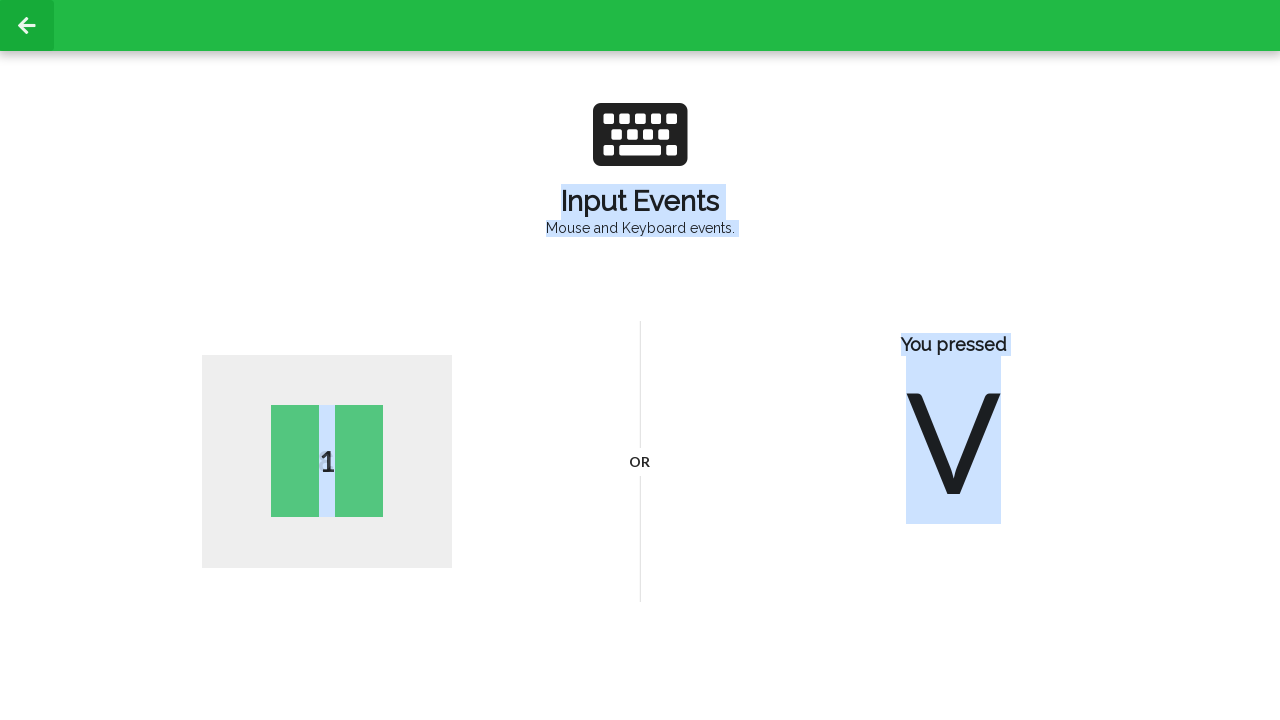